Tests adding a laptop to cart by navigating to laptops category, selecting a product, and validating it appears in cart

Starting URL: https://www.demoblaze.com/index.html

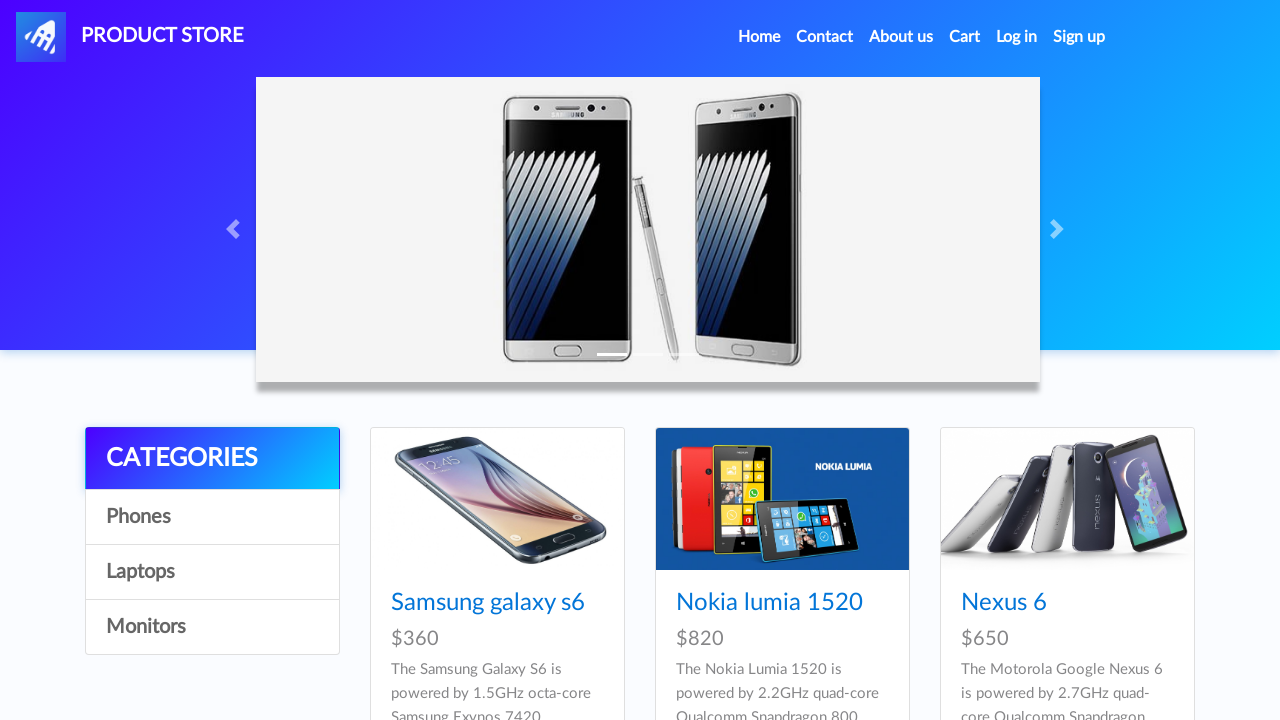

Clicked on Laptops category at (212, 572) on text=Laptops
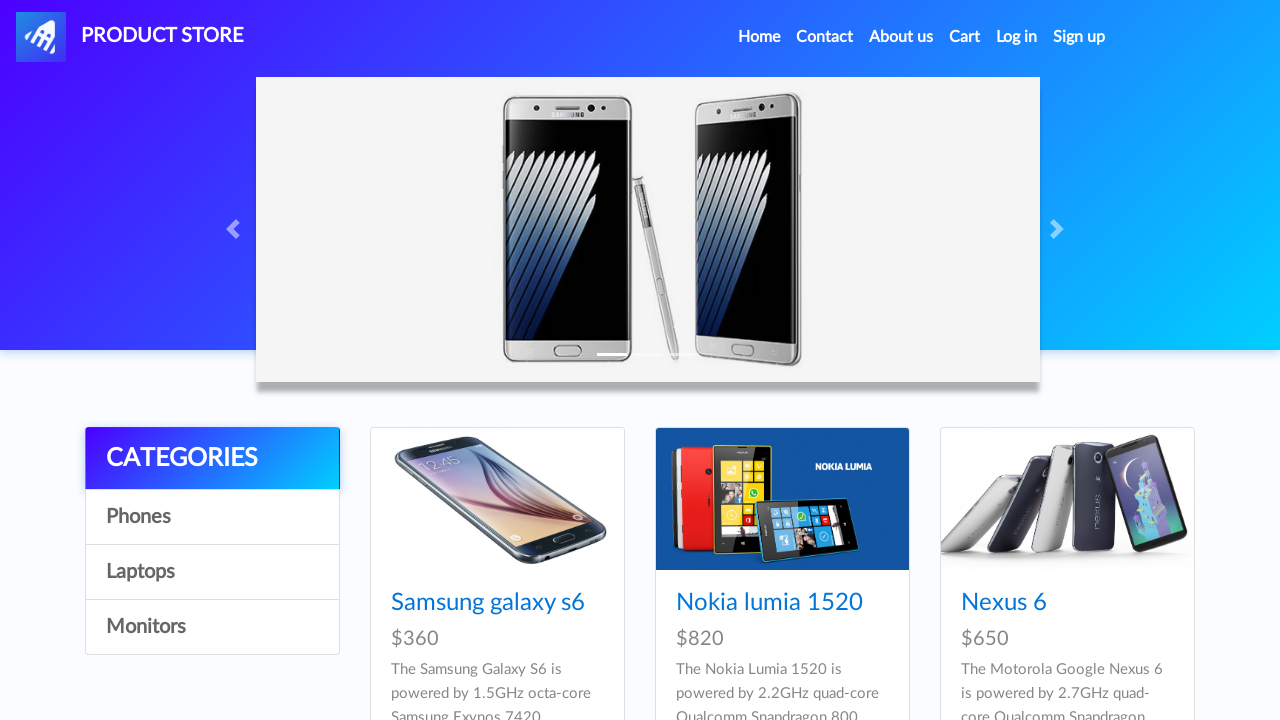

Laptop products loaded
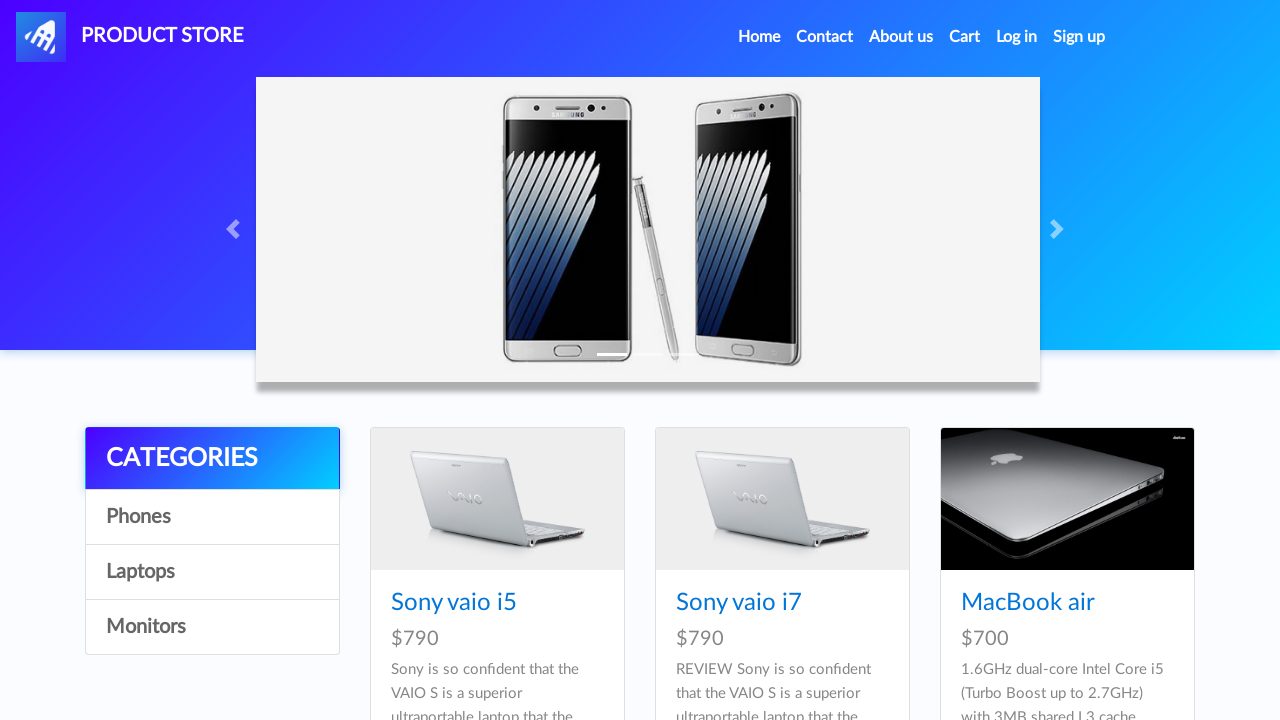

Selected the first laptop product at (497, 603) on .card-title >> nth=0
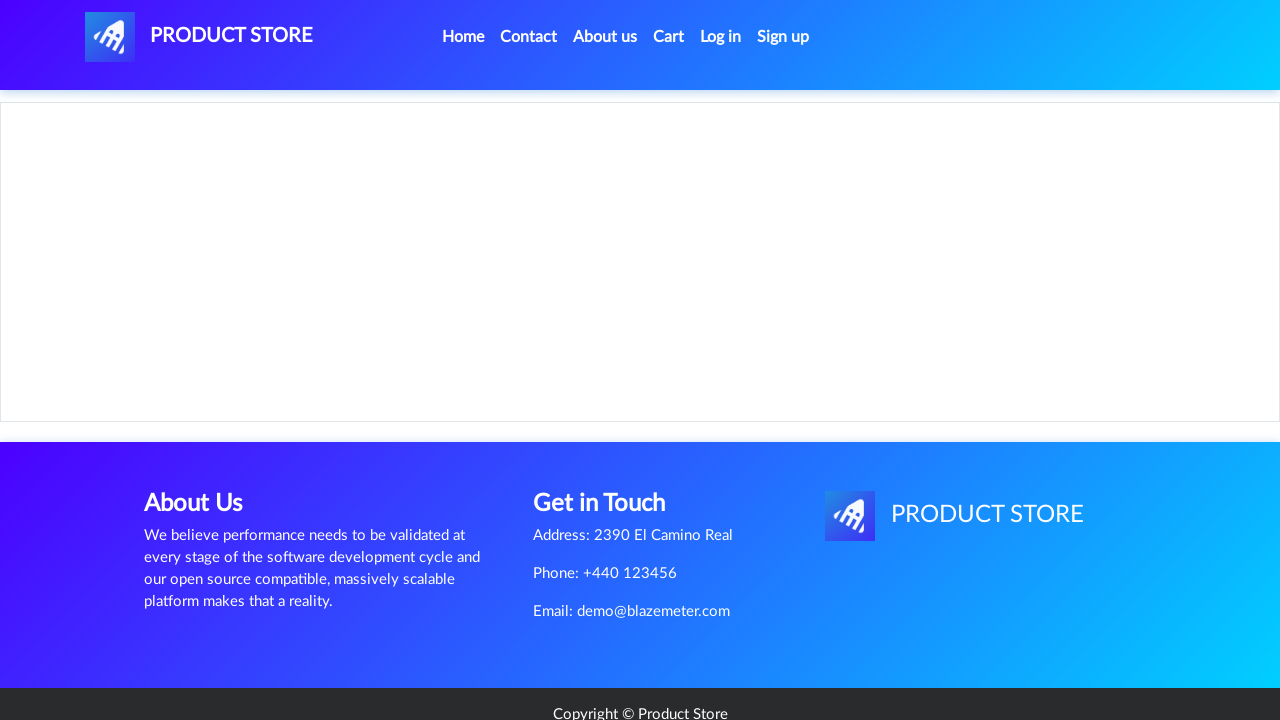

Product details page loaded
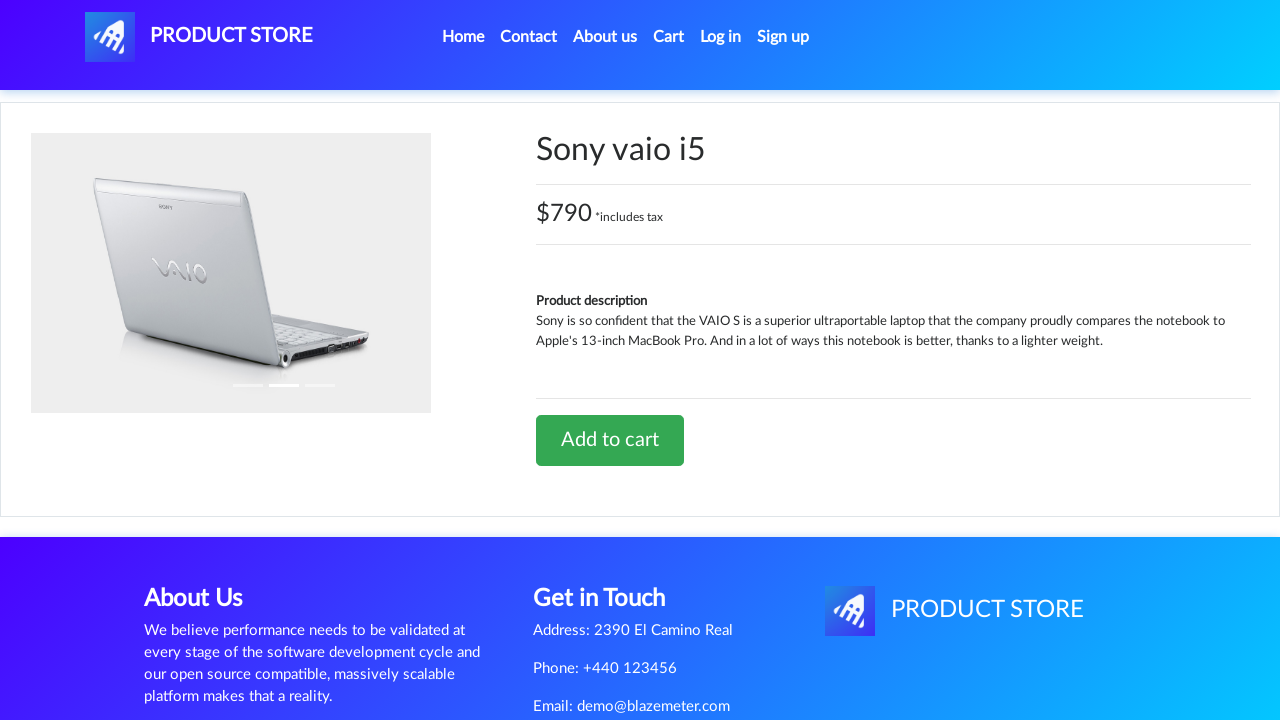

Clicked 'Add to cart' button at (610, 440) on text=Add to cart
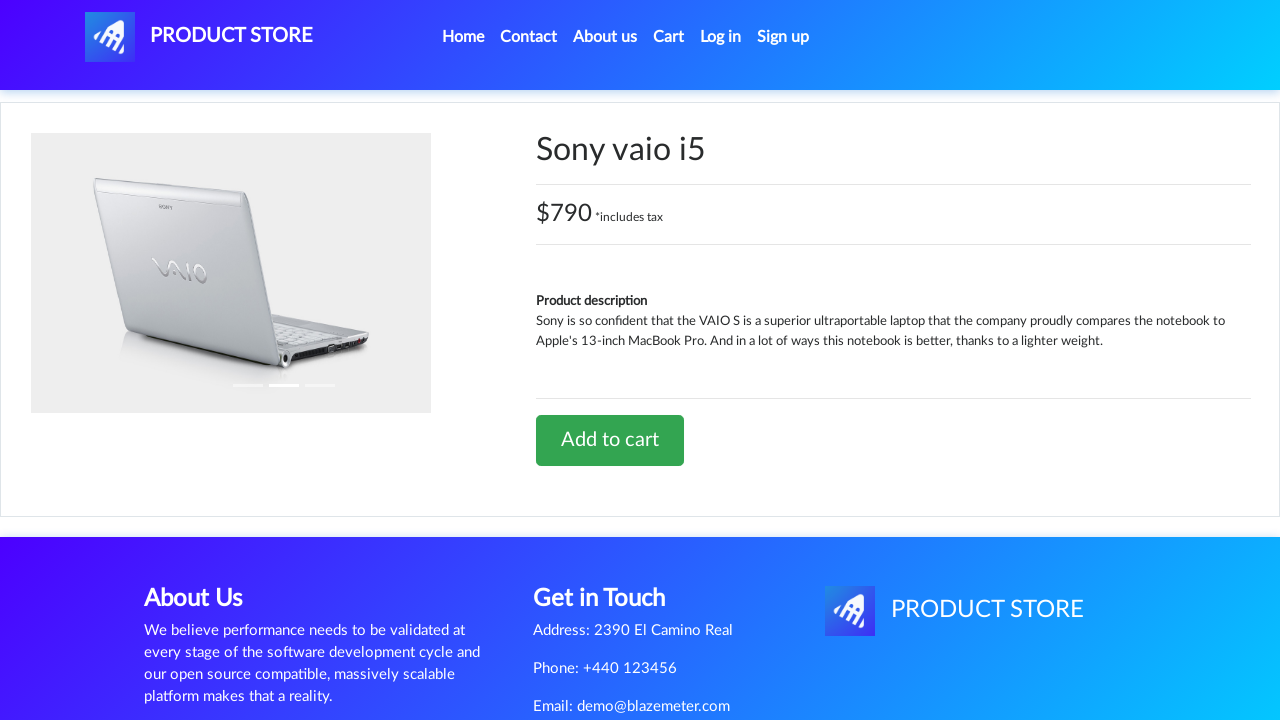

Accepted alert confirmation dialog
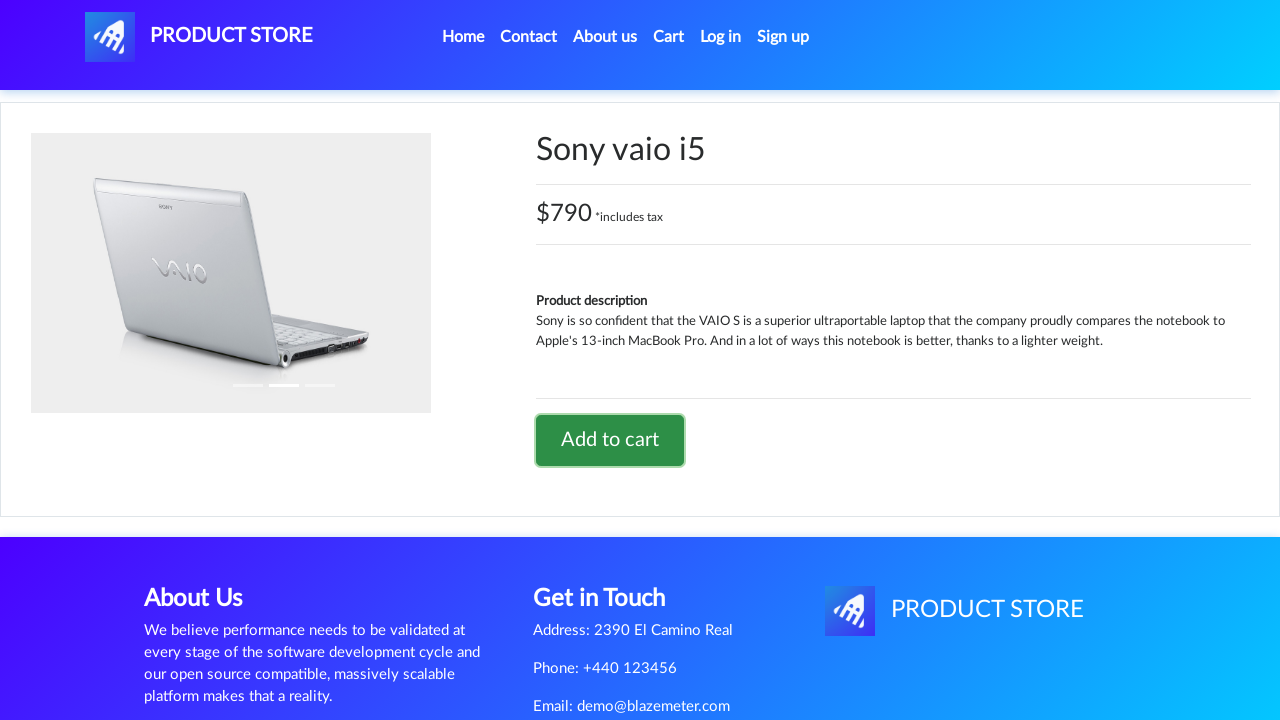

Clicked on Cart to view cart contents at (669, 37) on text=Cart
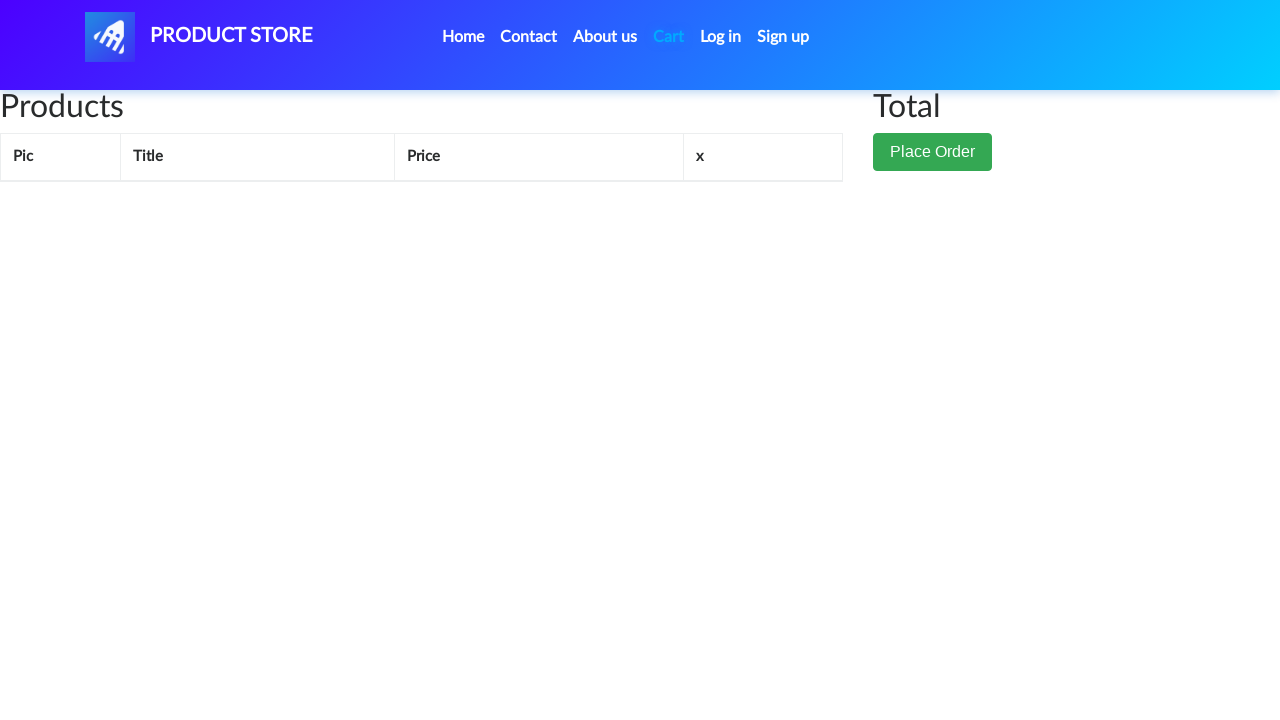

Cart page loaded and laptop product is visible in cart
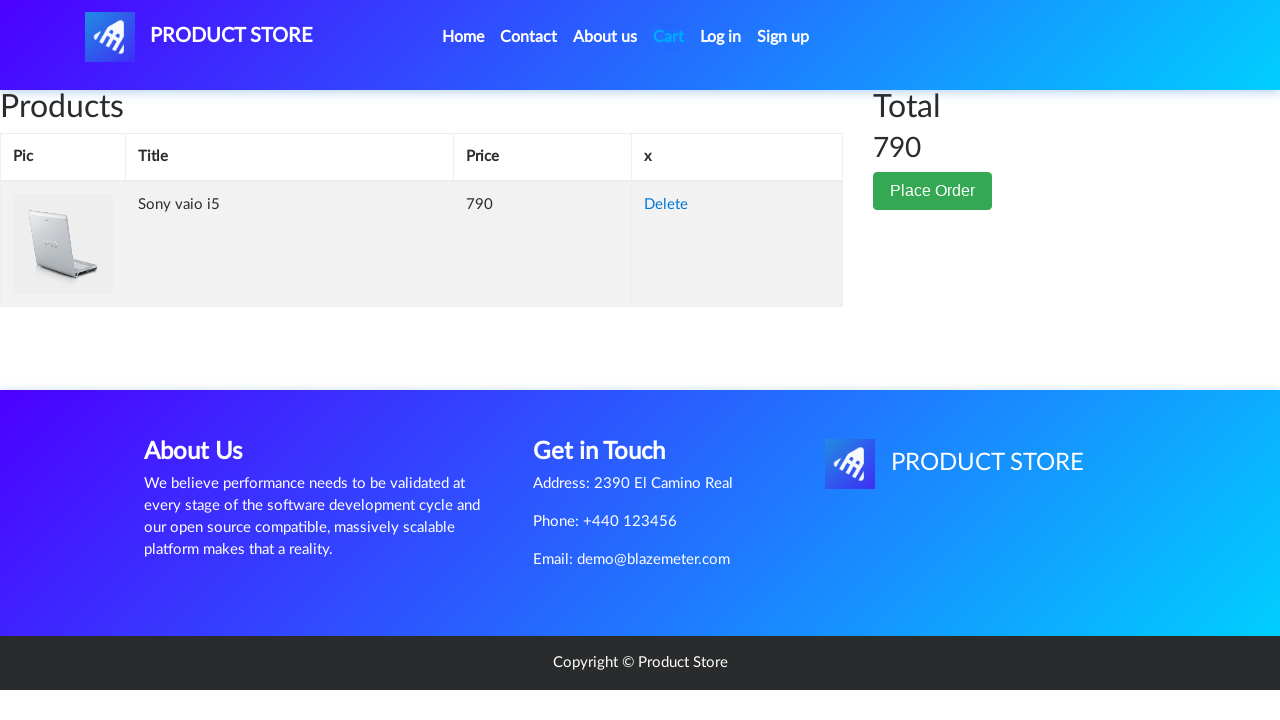

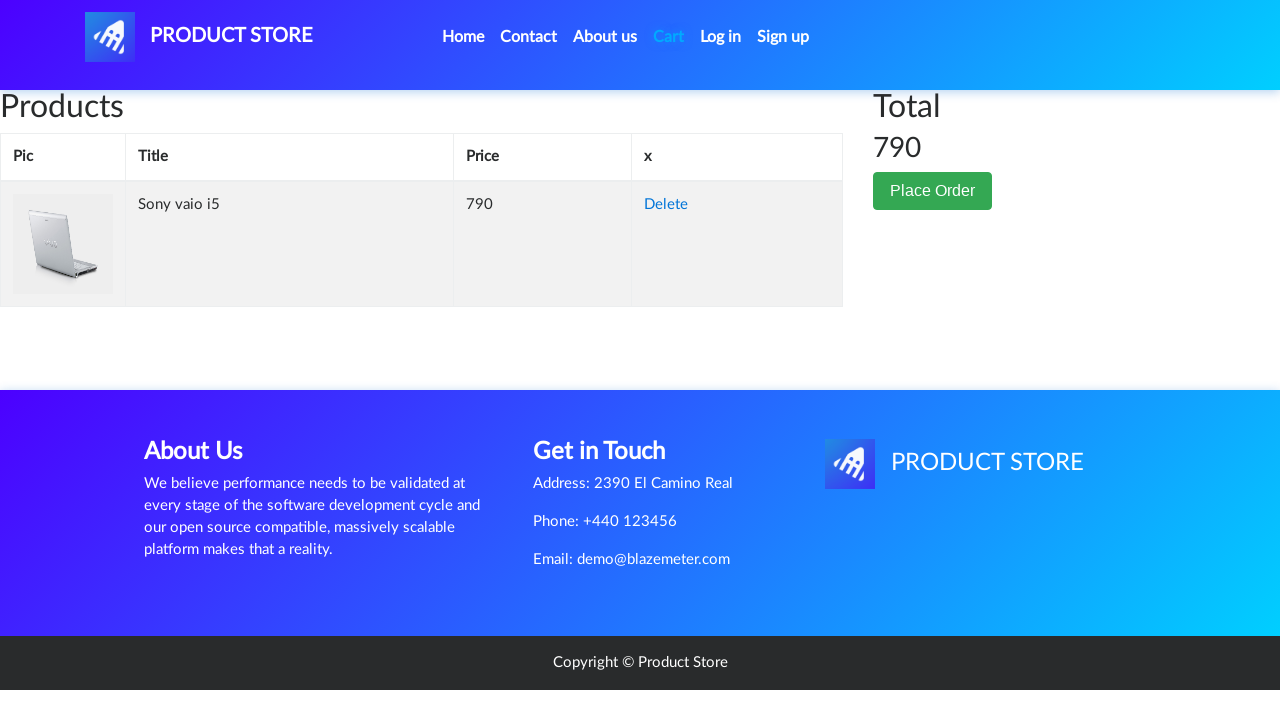